Tests dropdown selection functionality by selecting Option 2 and then Option 1 from a dropdown menu

Starting URL: https://the-internet.herokuapp.com/dropdown

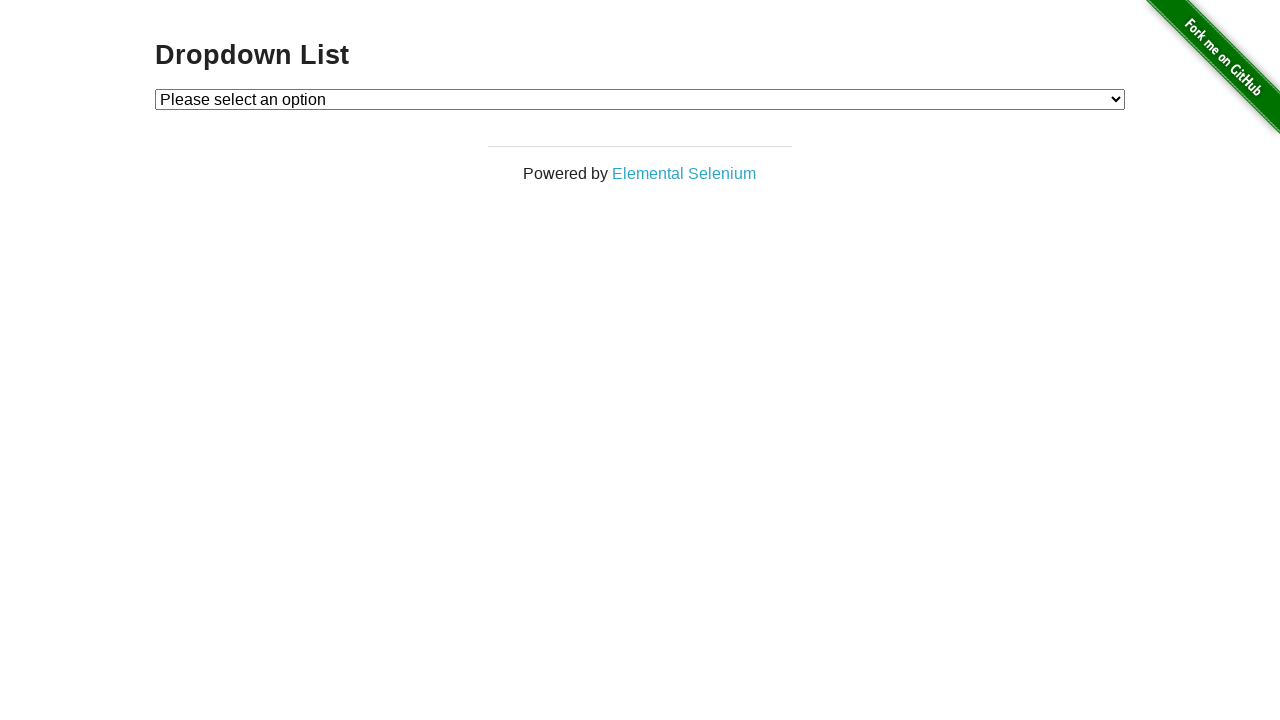

Waited for dropdown menu to be visible
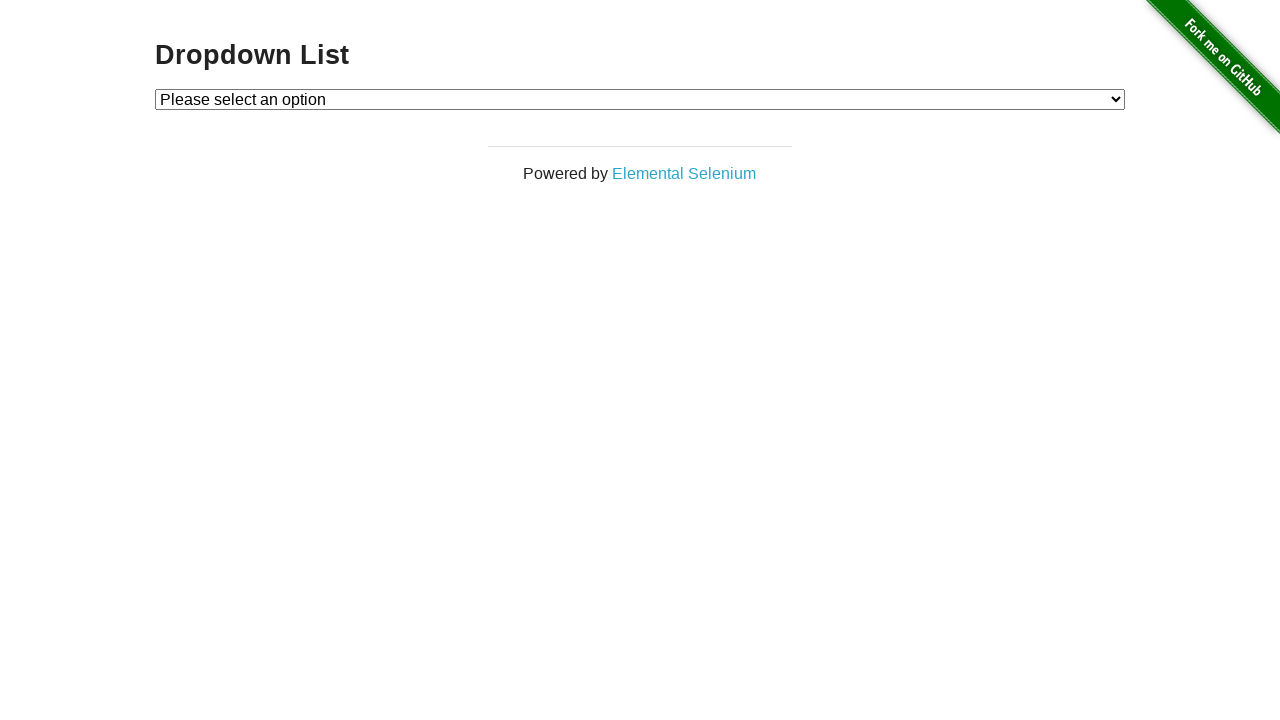

Selected Option 2 from dropdown menu on select#dropdown
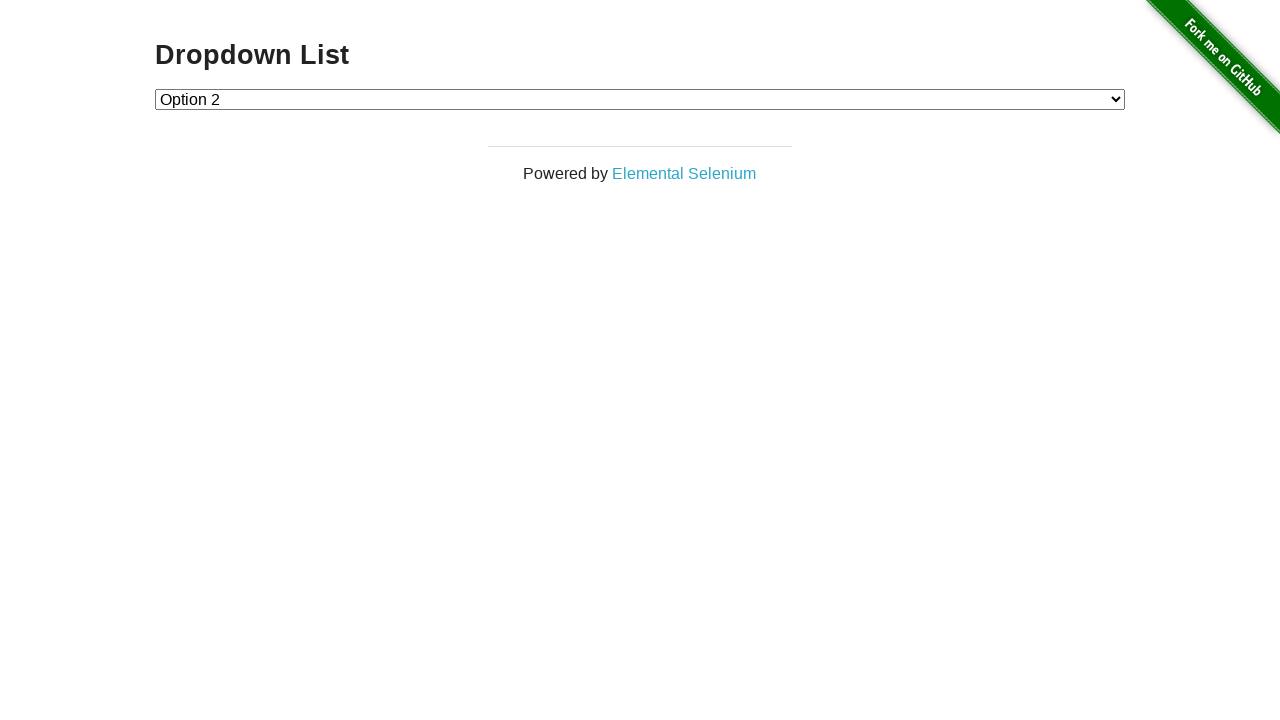

Selected Option 1 from dropdown menu on select#dropdown
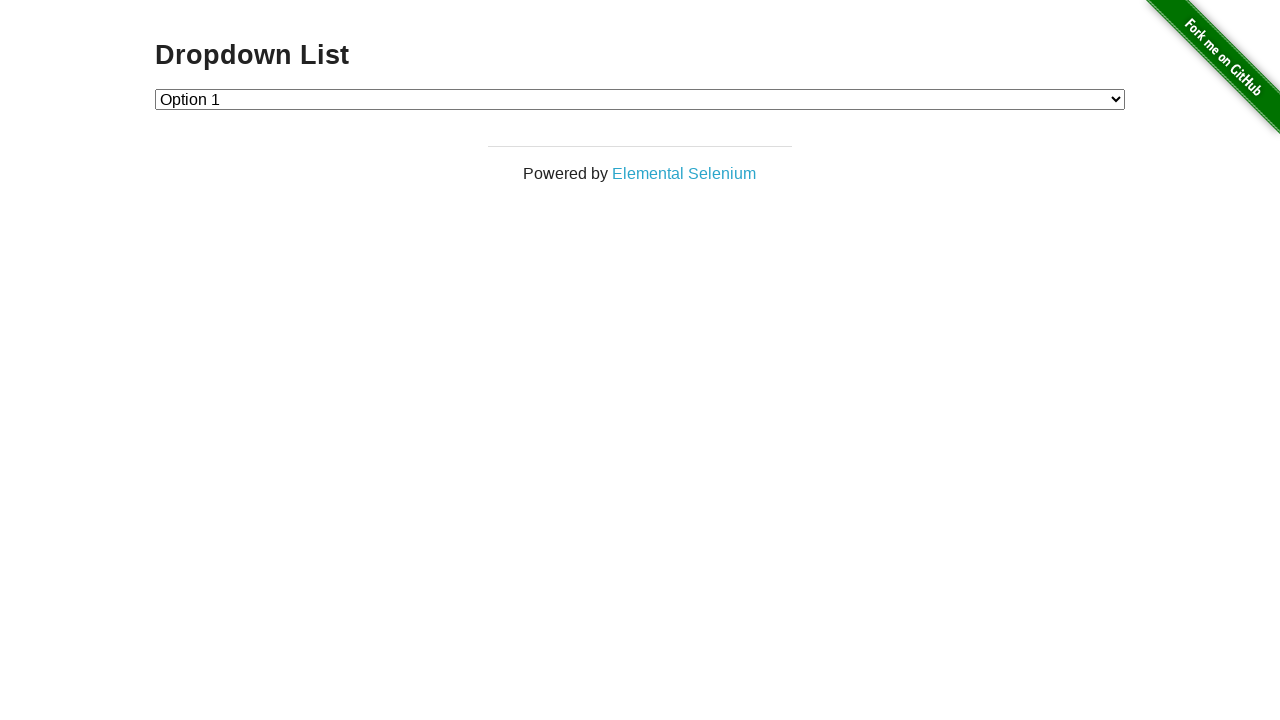

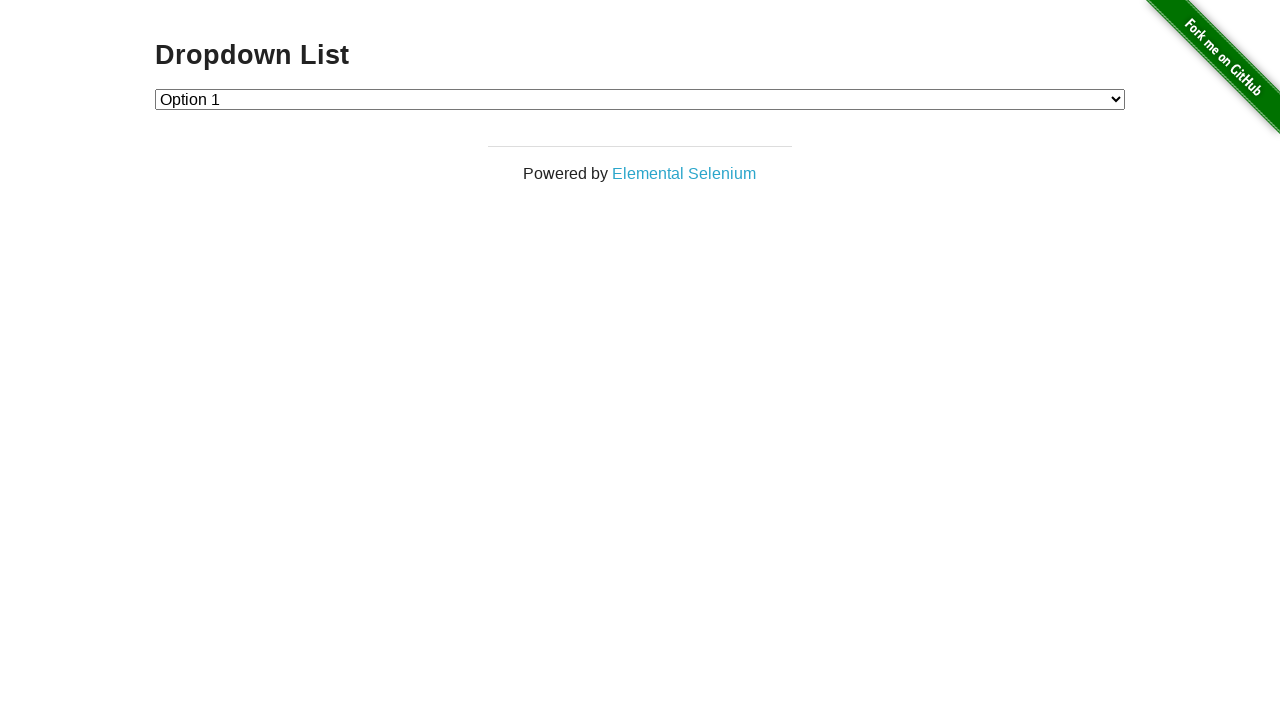